Tests context menu functionality by right-clicking on an element and handling the alert

Starting URL: https://the-internet.herokuapp.com/

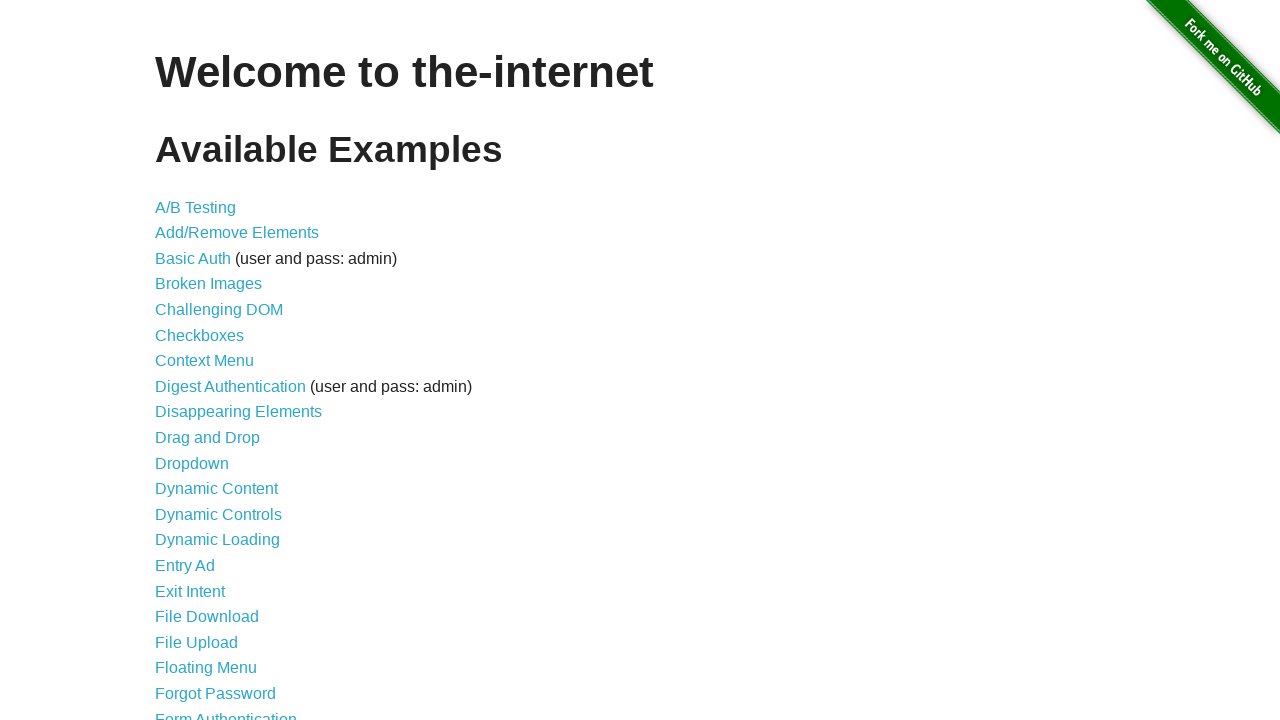

Clicked on Context Menu link at (204, 361) on text=Context Menu
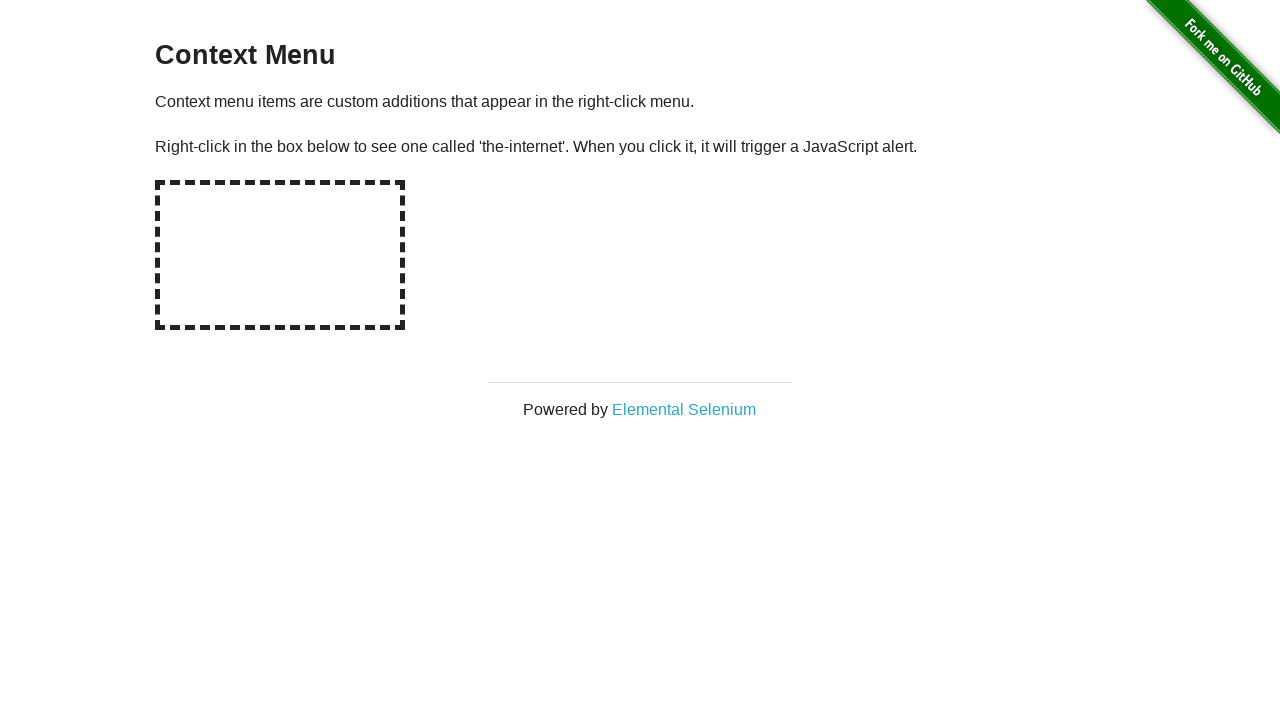

Right-clicked on the hot-spot element to open context menu at (280, 255) on #hot-spot
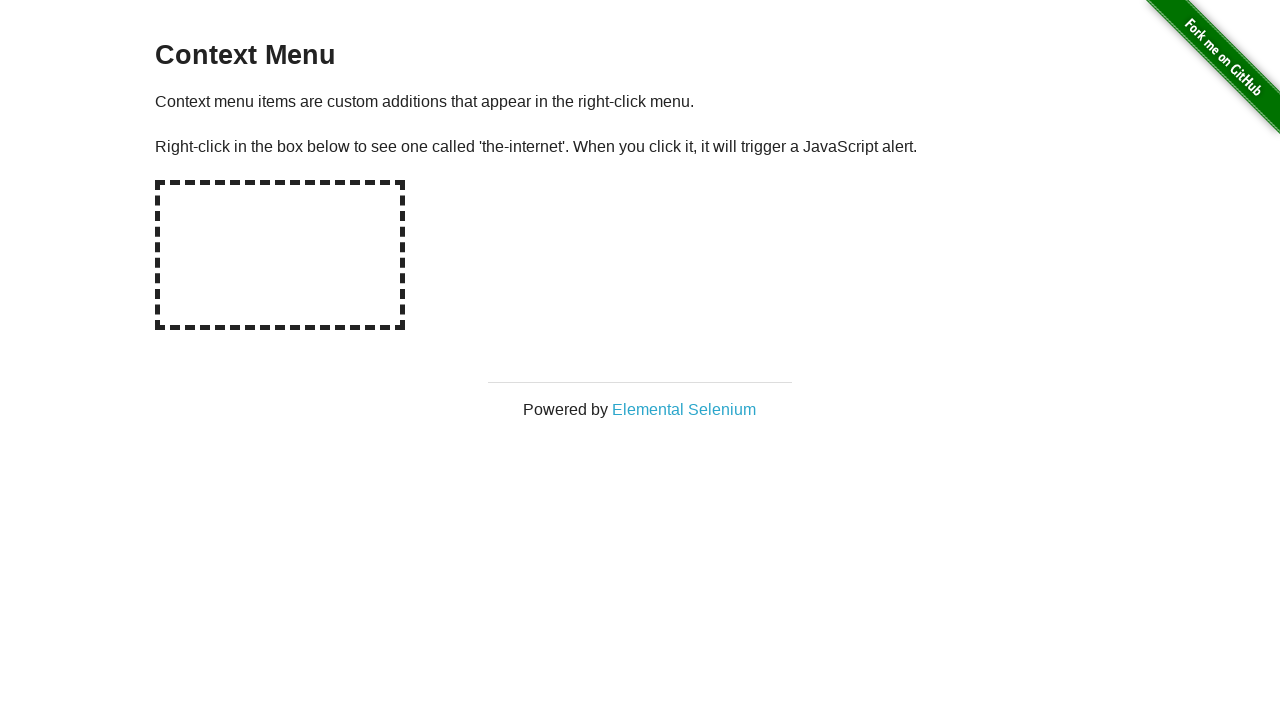

Set up dialog handler to accept alert
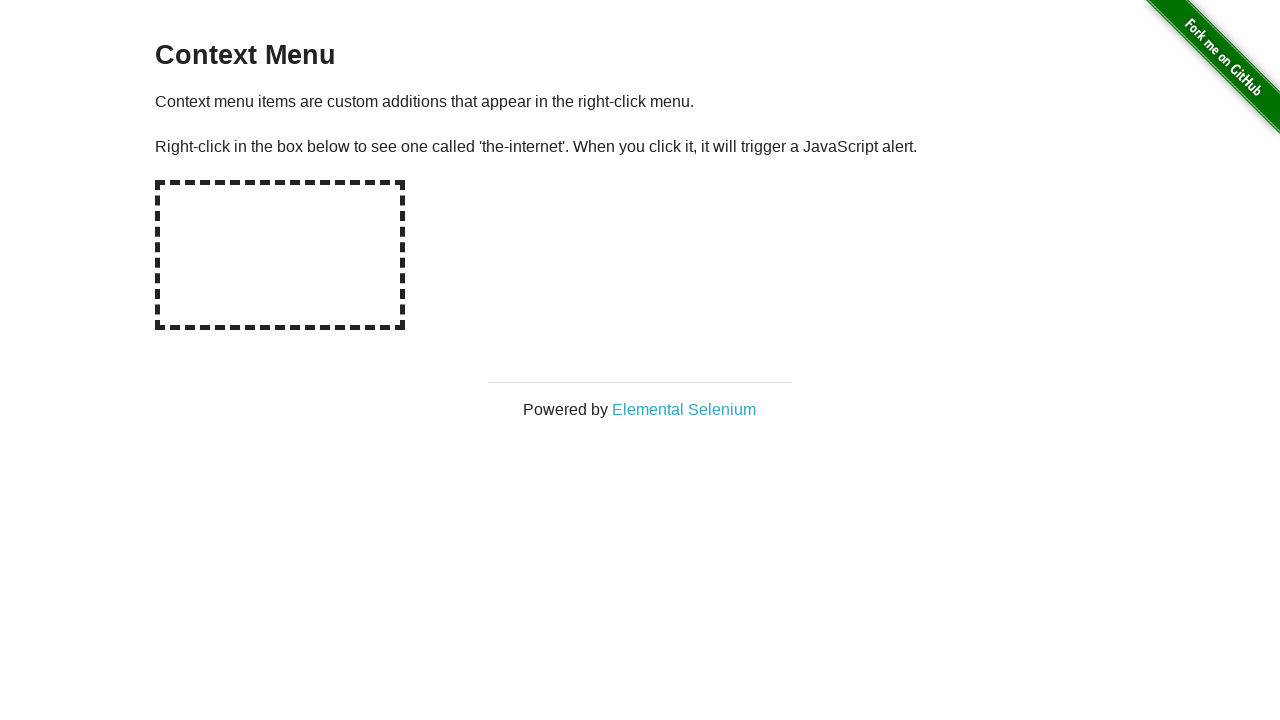

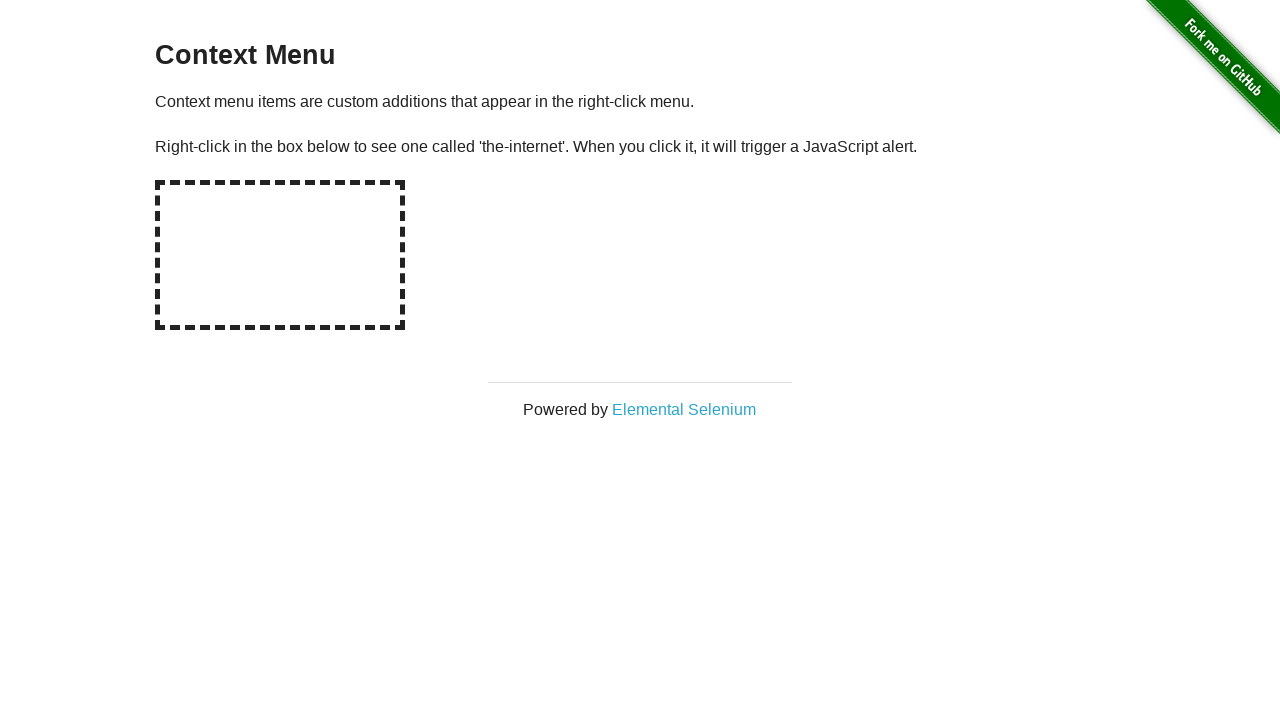